Tests alert handling functionality by triggering confirmation dialogs, verifying alert text, and both accepting and dismissing alerts

Starting URL: https://rahulshettyacademy.com/AutomationPractice/

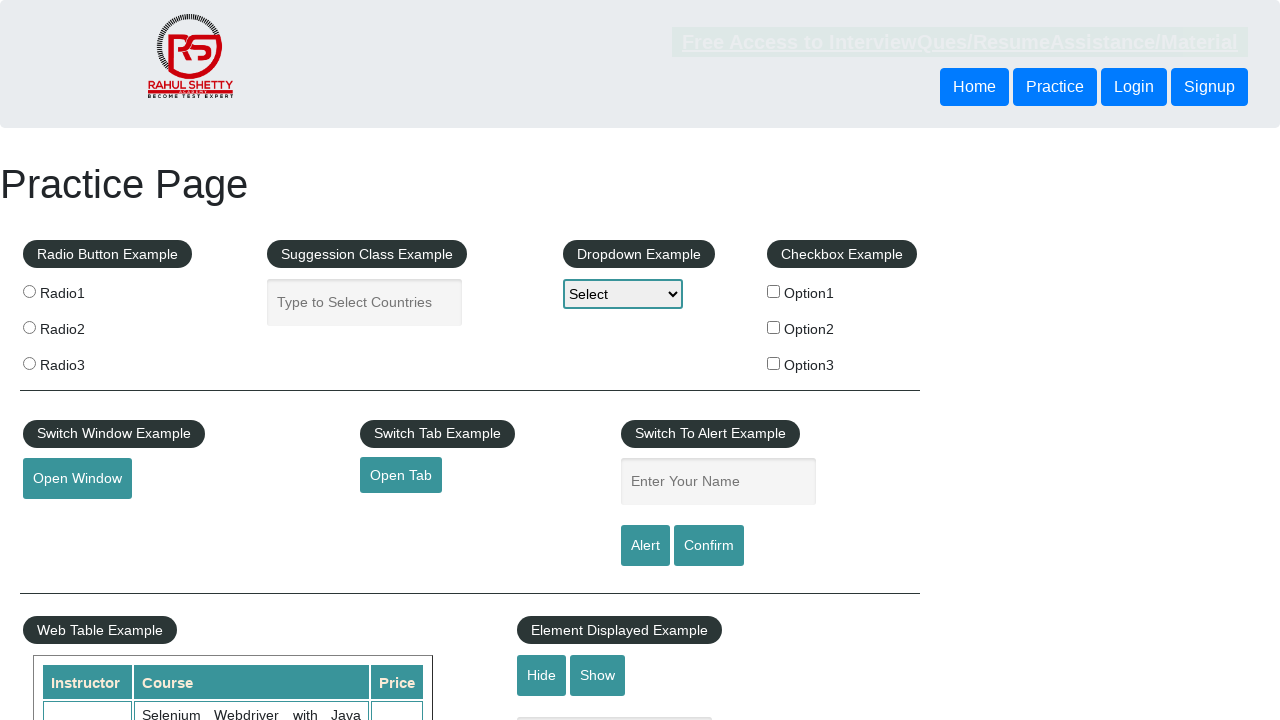

Filled name field with 'Suraj' on #name
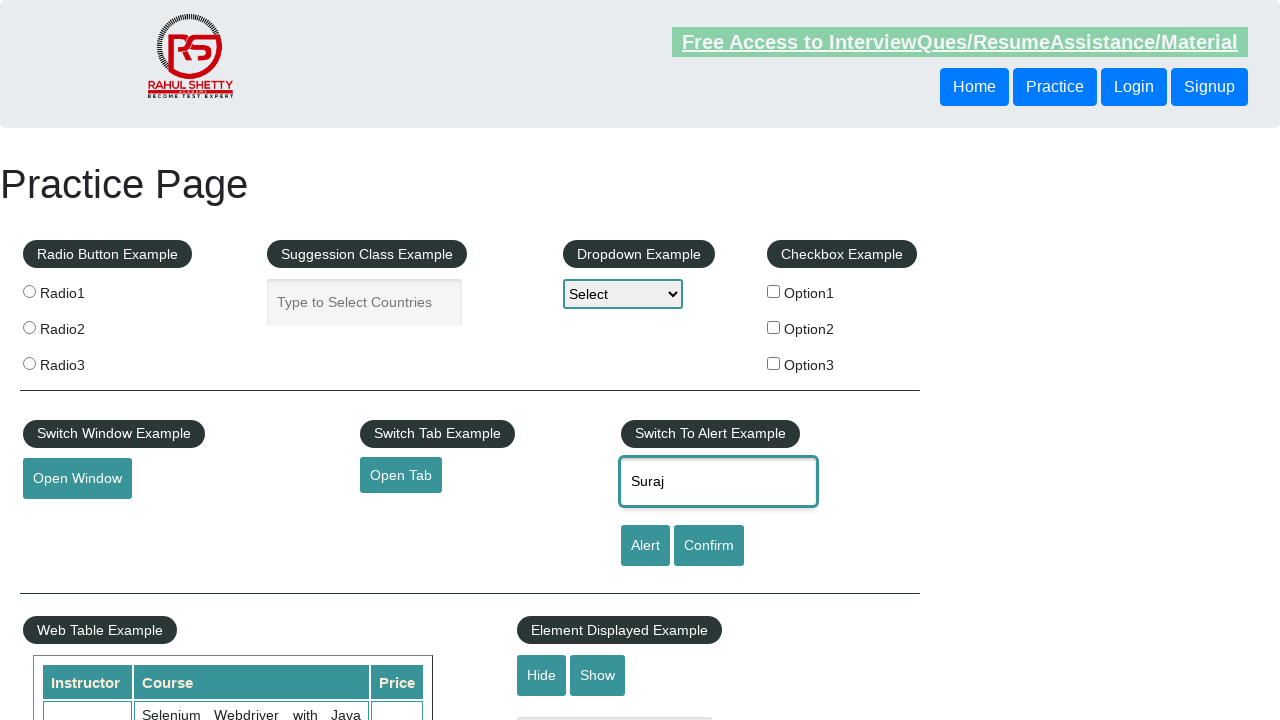

Clicked confirmation dialog trigger button at (709, 546) on xpath=//input[@onclick='displayConfirm()']
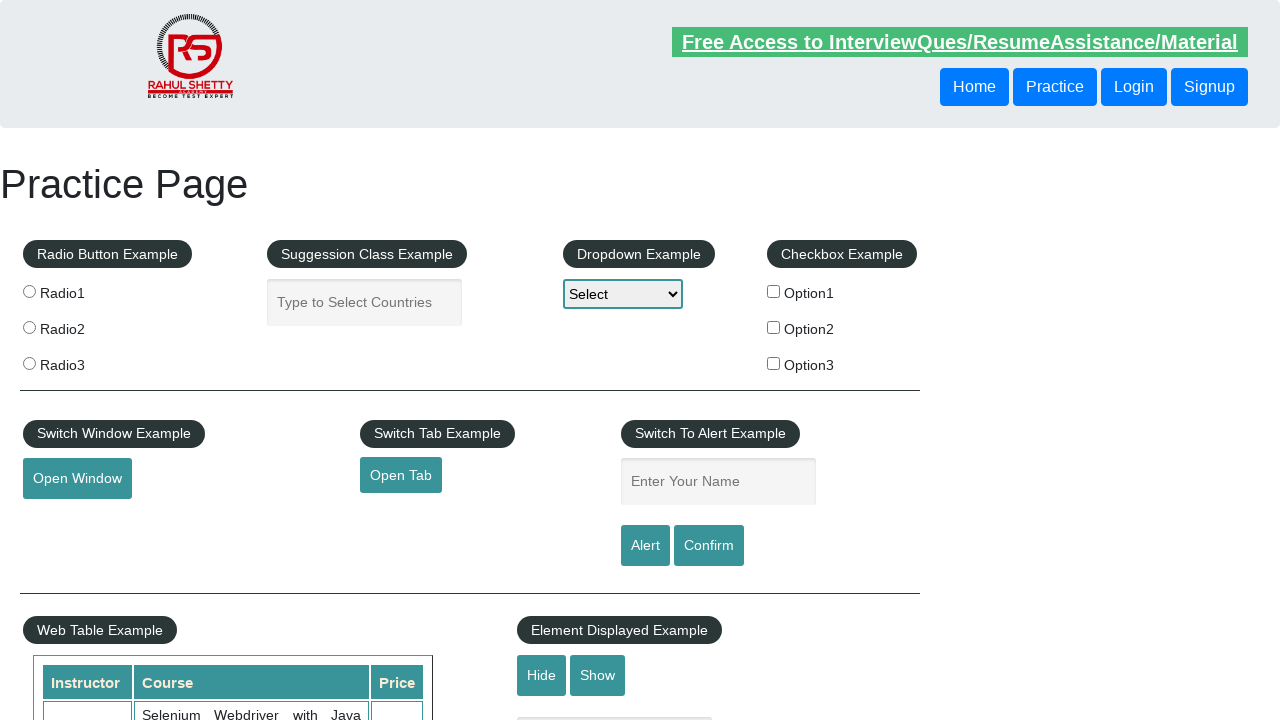

Set up dialog handler to accept alerts
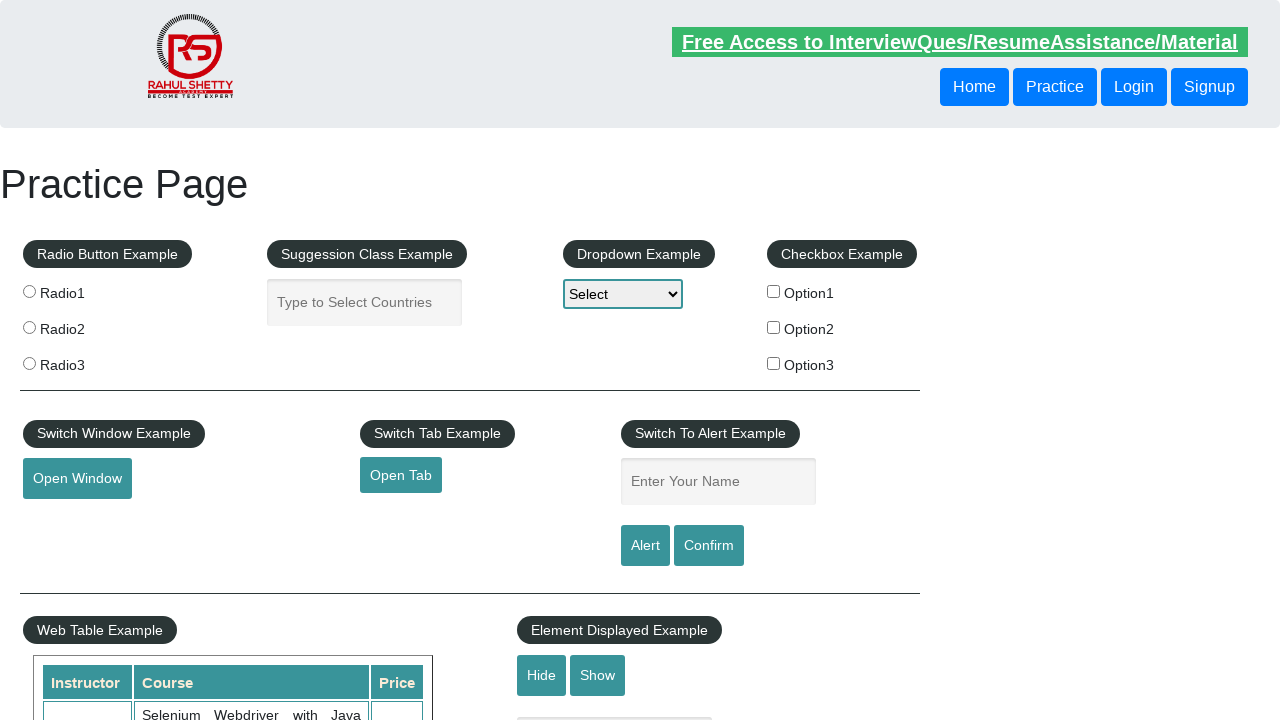

Clicked confirmation dialog trigger and accepted the alert at (709, 546) on xpath=//input[@onclick='displayConfirm()']
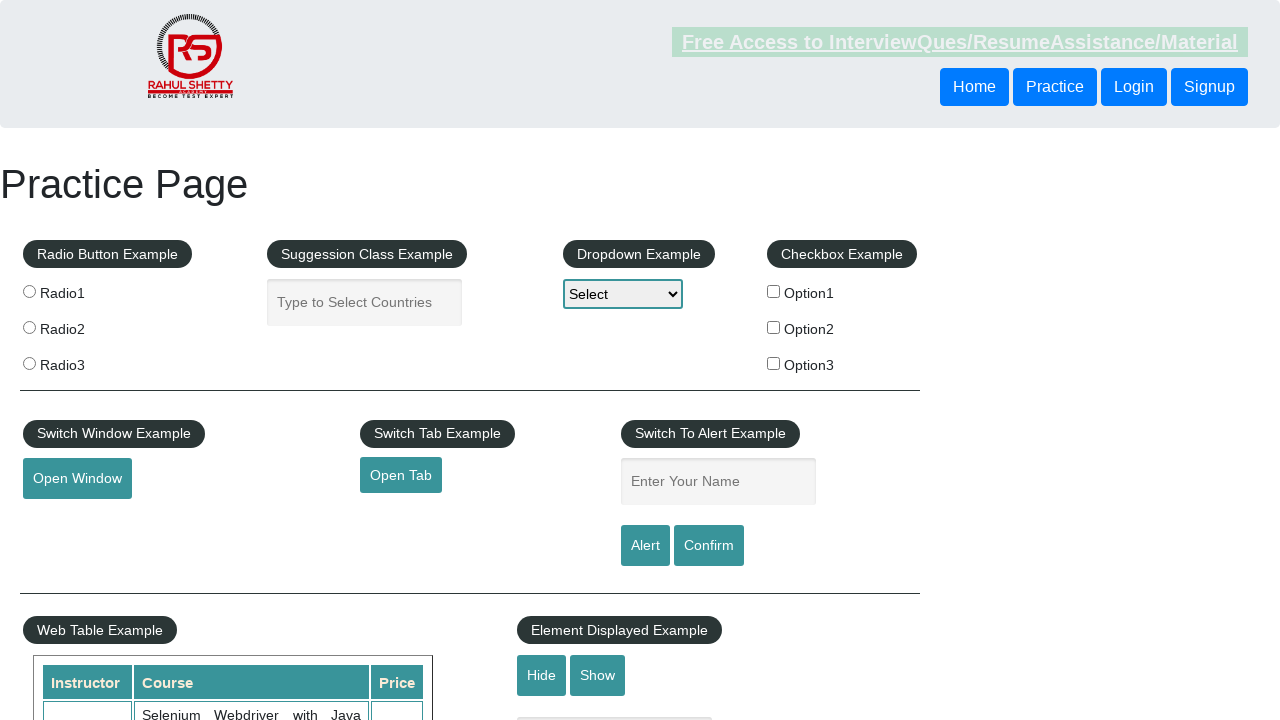

Filled name field with 'Kumar' on #name
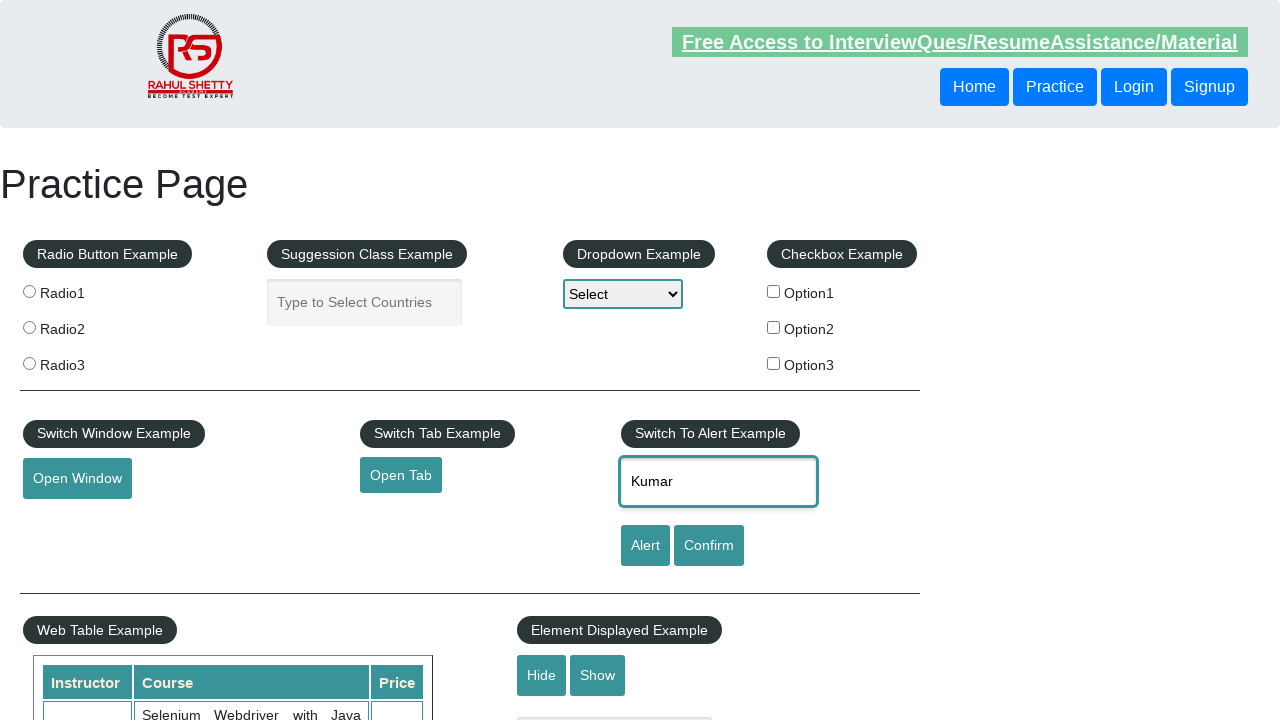

Set up dialog handler to dismiss the next alert
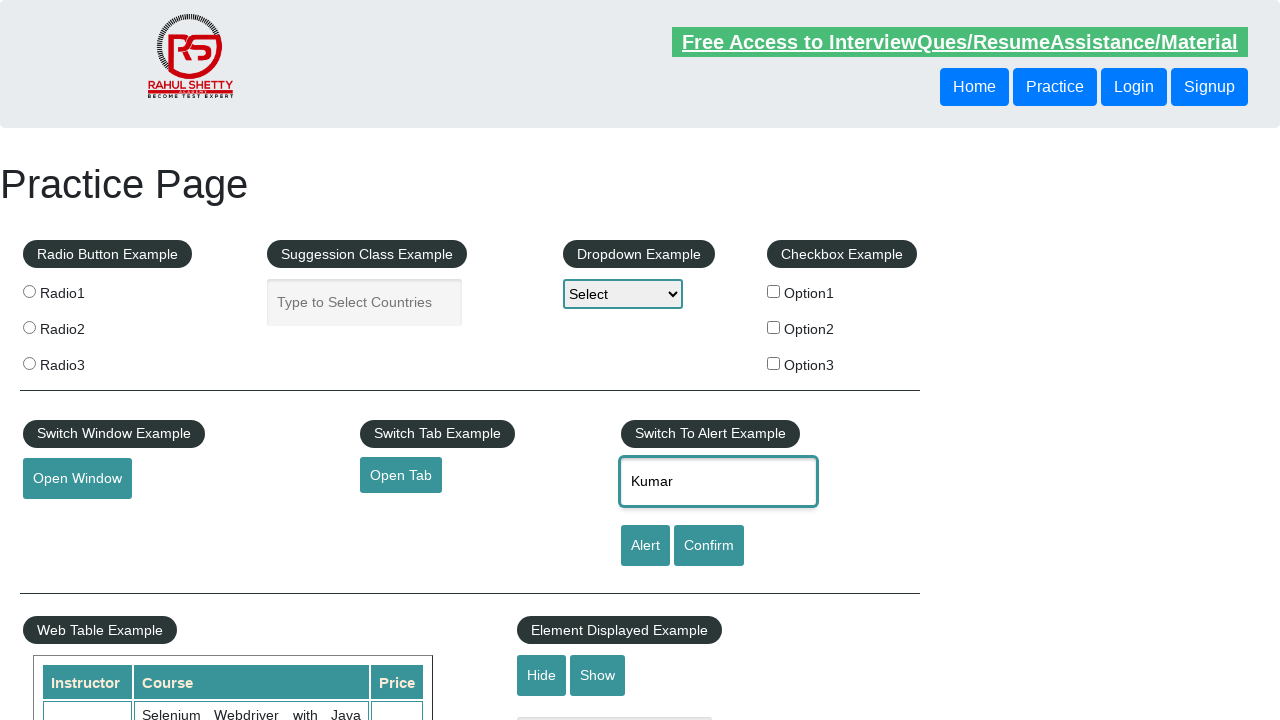

Clicked confirmation dialog trigger and dismissed the alert at (709, 546) on xpath=//input[@onclick='displayConfirm()']
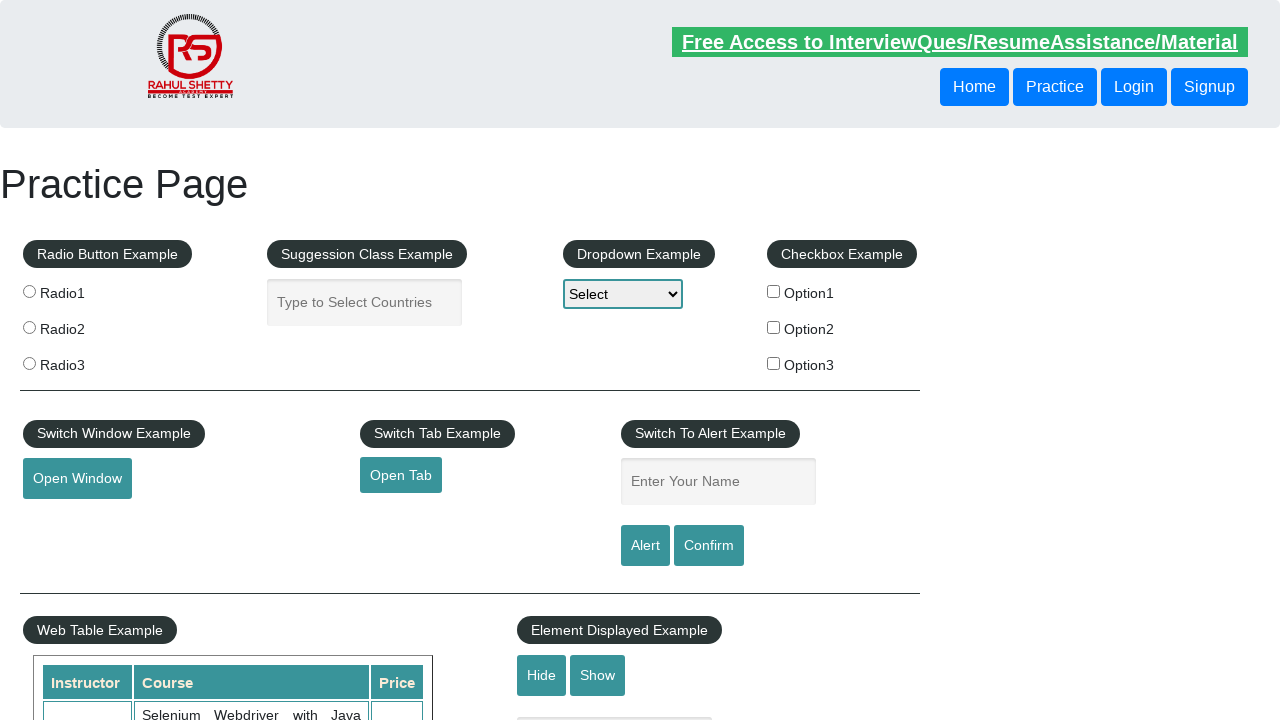

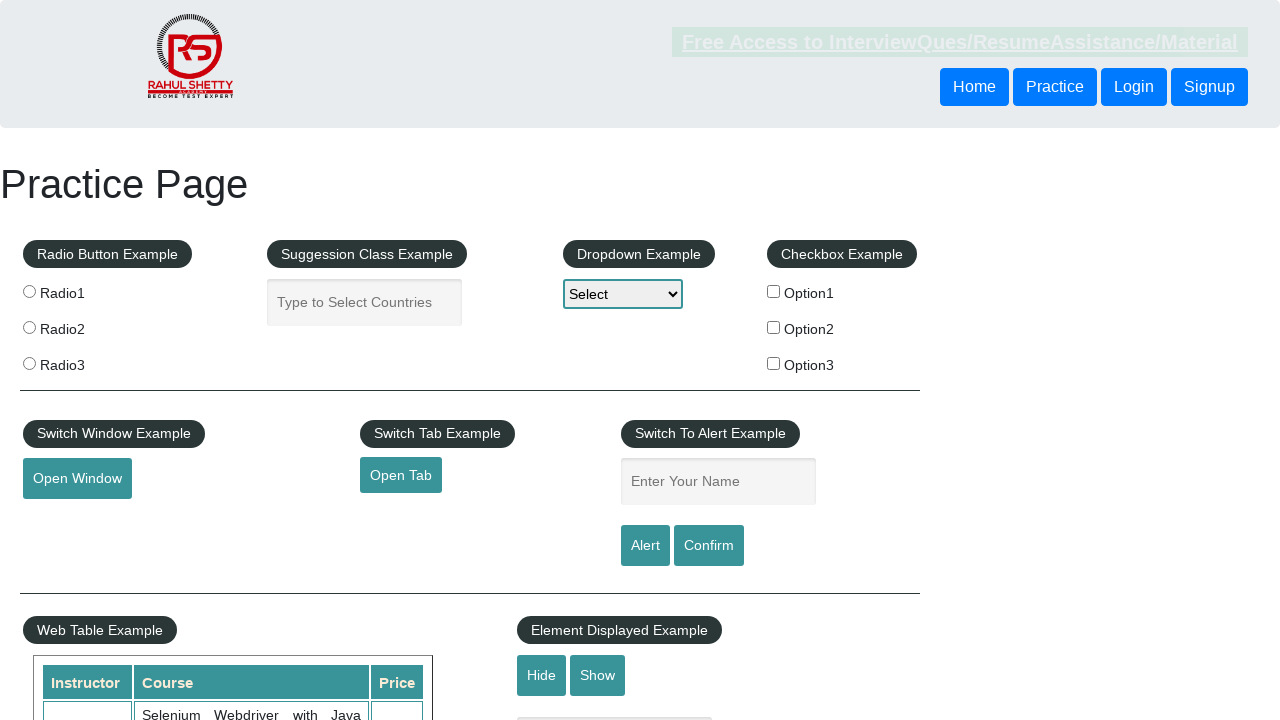